Tests the home page by verifying the header logo, titles, spotlight sections exist, and clicks the Join Us link

Starting URL: https://cherry-machado.github.io/cse270-teton/

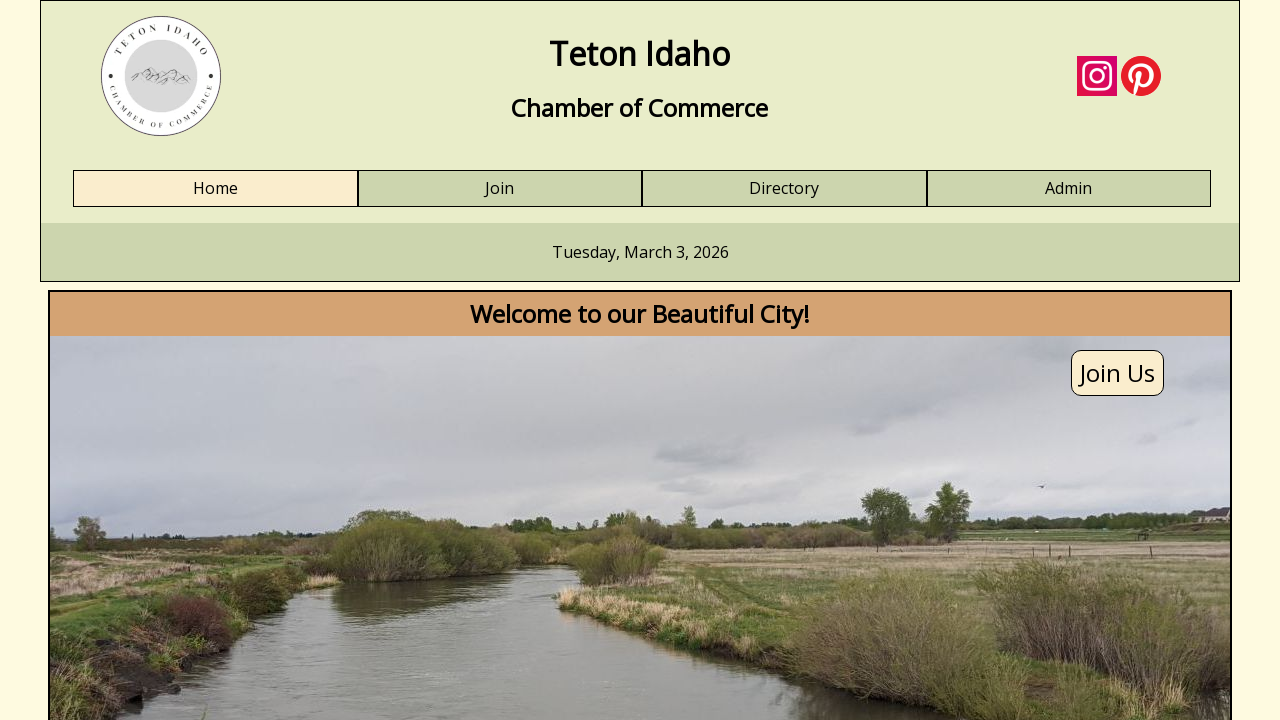

Header logo image element loaded
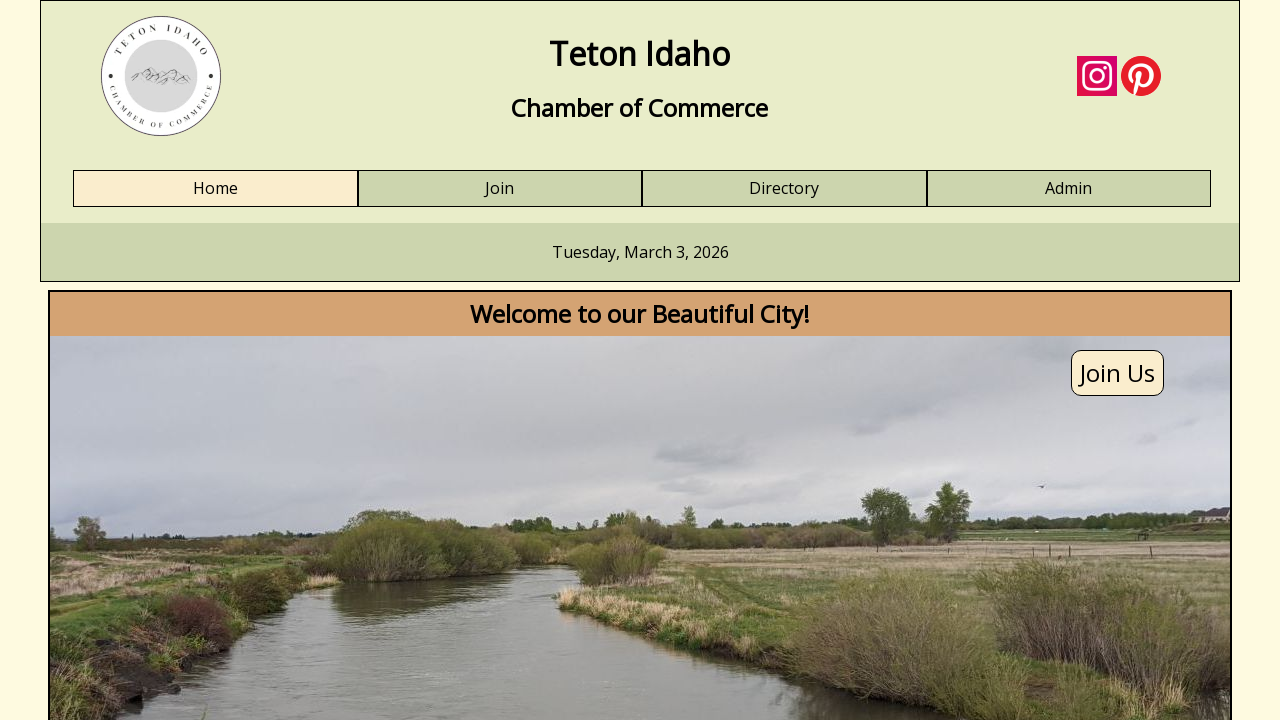

Header h1 title element loaded
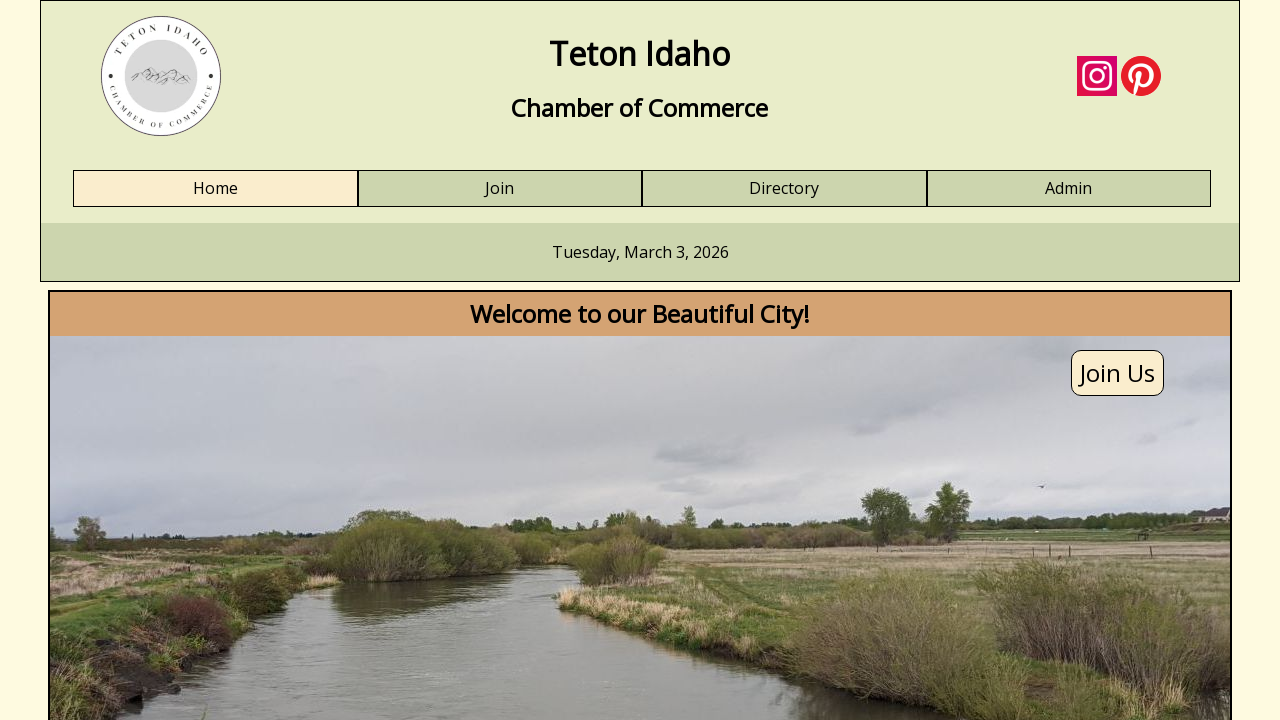

Header h2 title element loaded
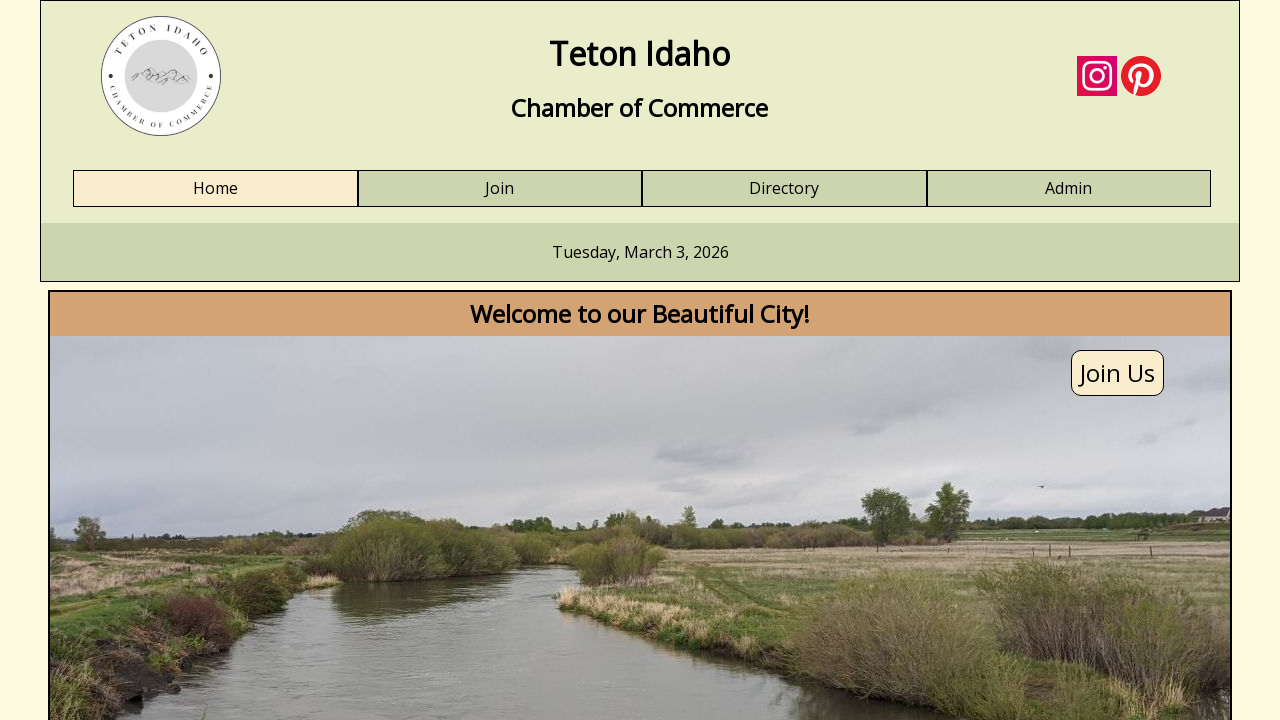

Spotlight1 h4 element loaded
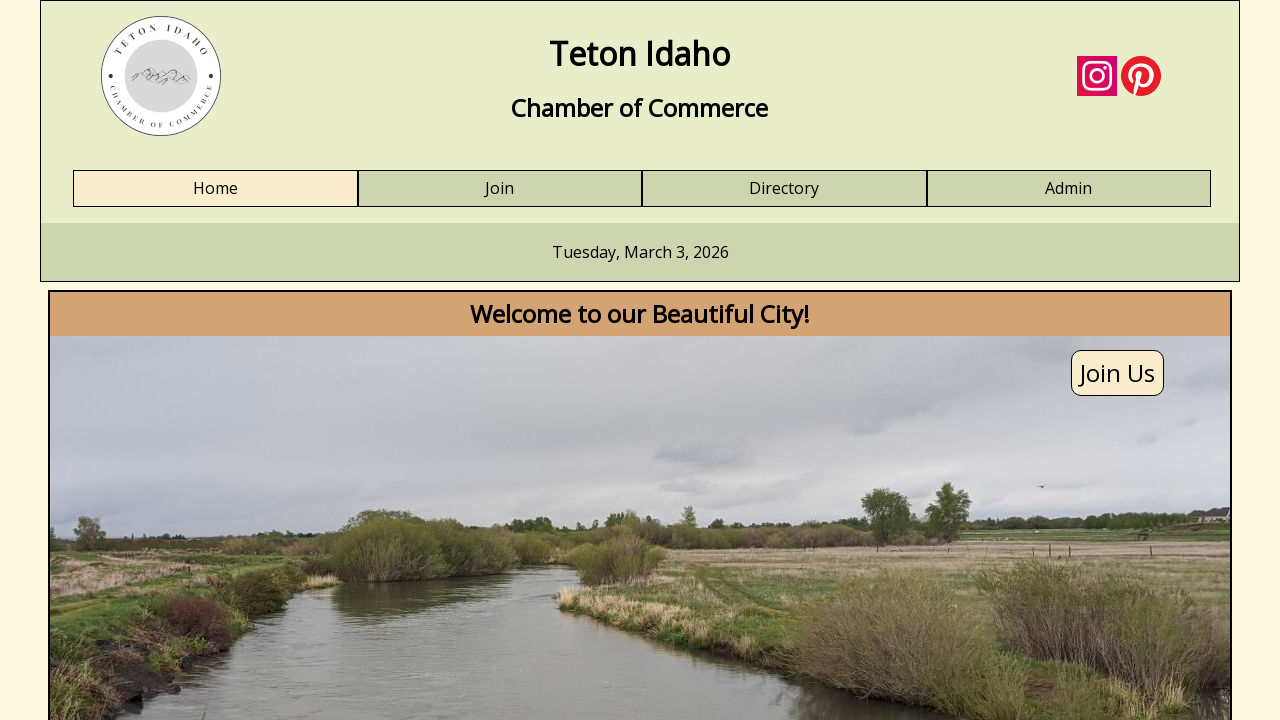

Spotlight2 section element loaded
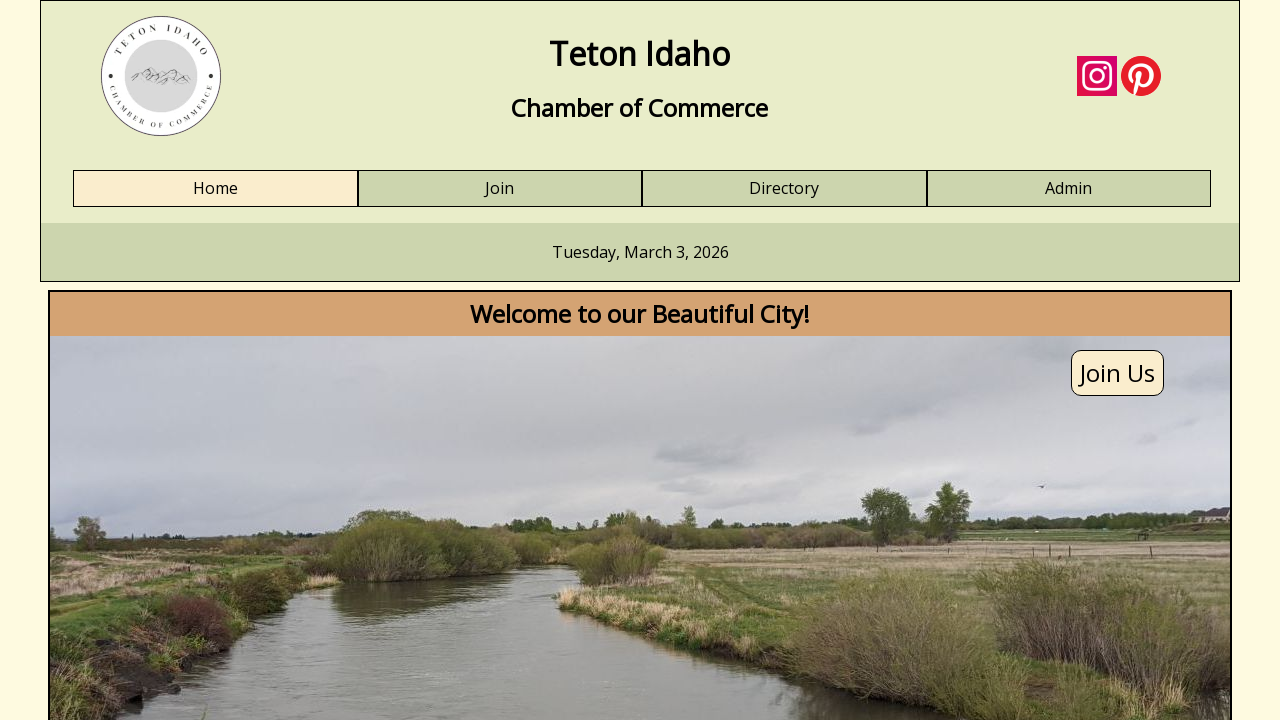

Clicked 'Join Us' link at (1118, 373) on a:has-text('Join Us')
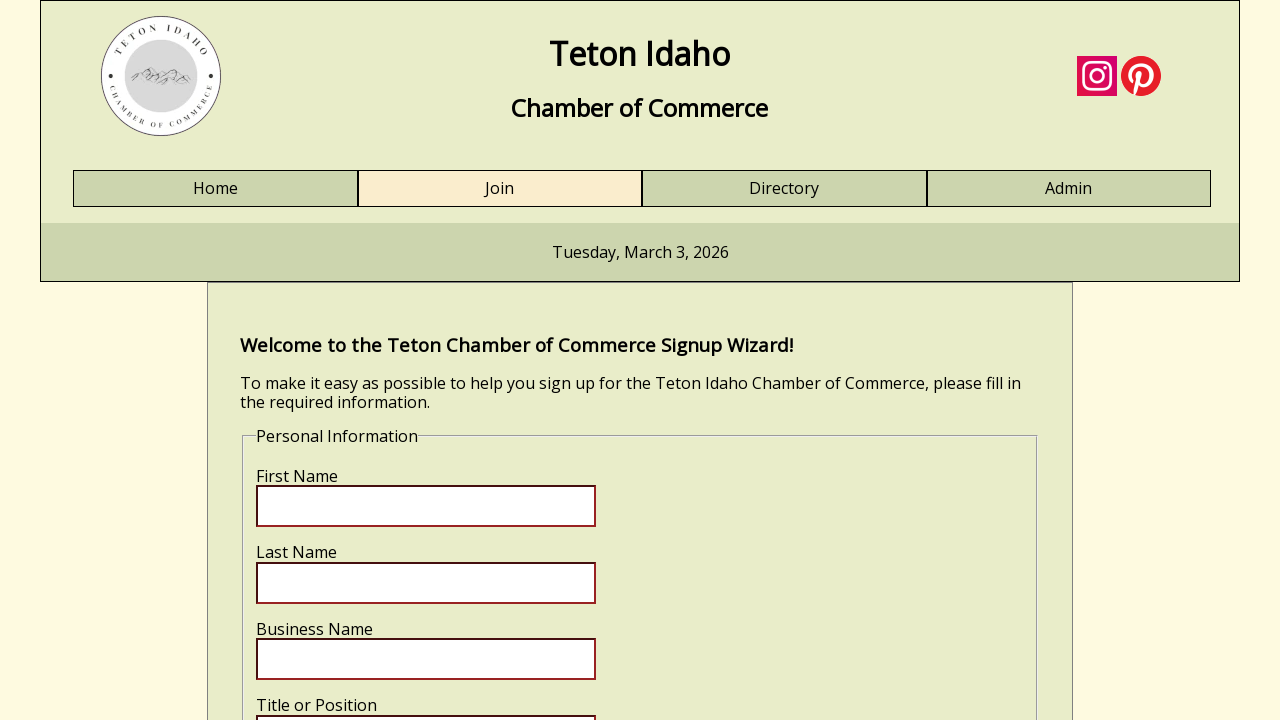

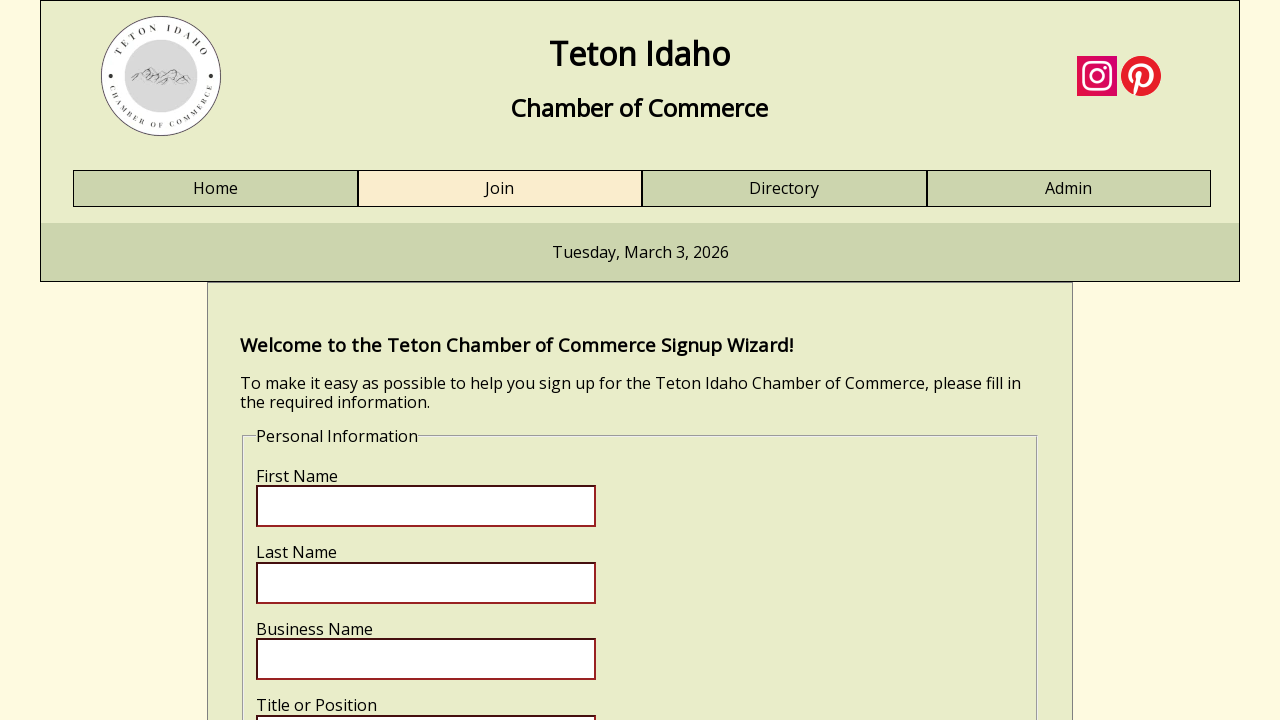